Tests form validation by submitting an empty contact form and verifying error message appears

Starting URL: https://ir.logitech.com/investor-resources/contact/default.aspx

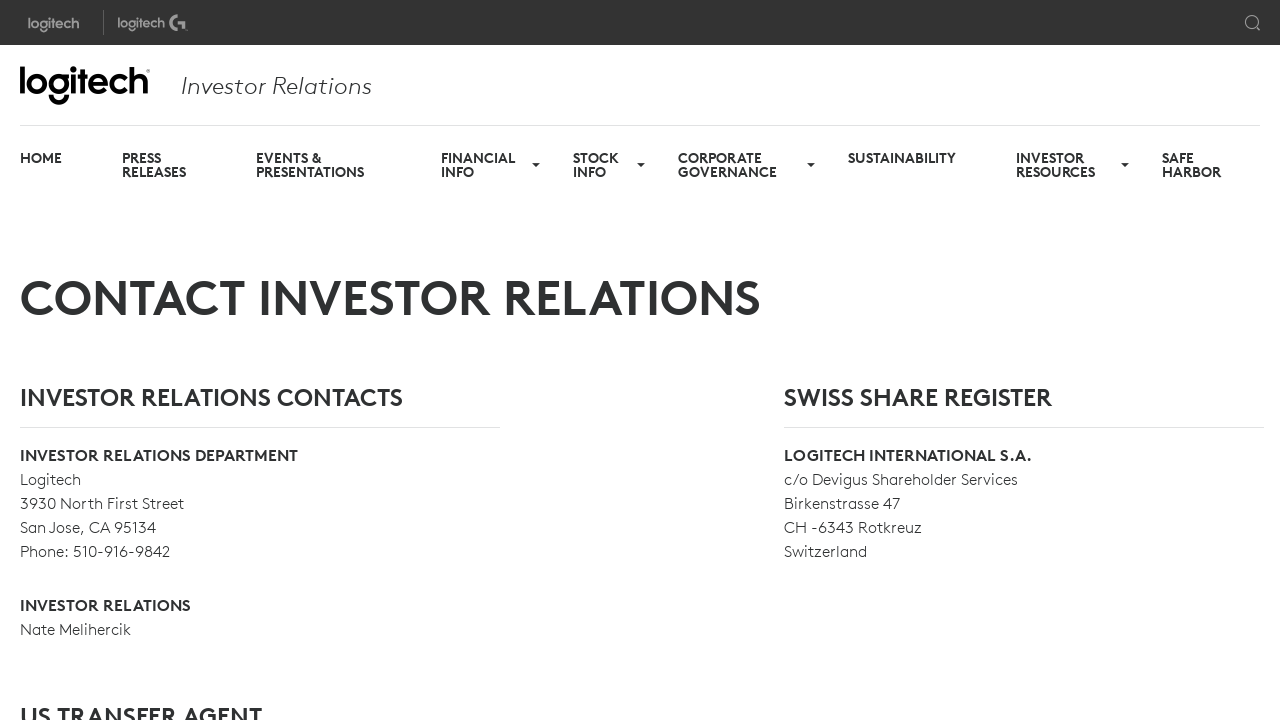

Clicked submit button without filling form fields at (622, 360) on .button
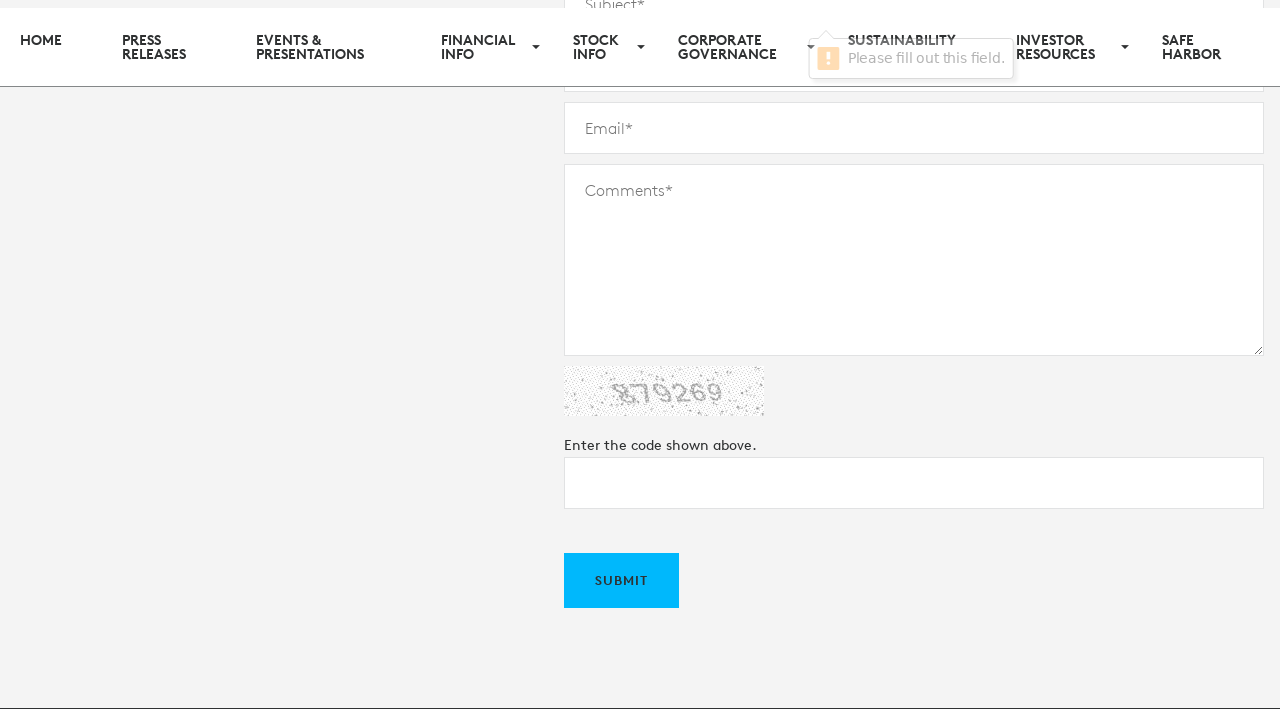

Waited 5 seconds for error message to appear
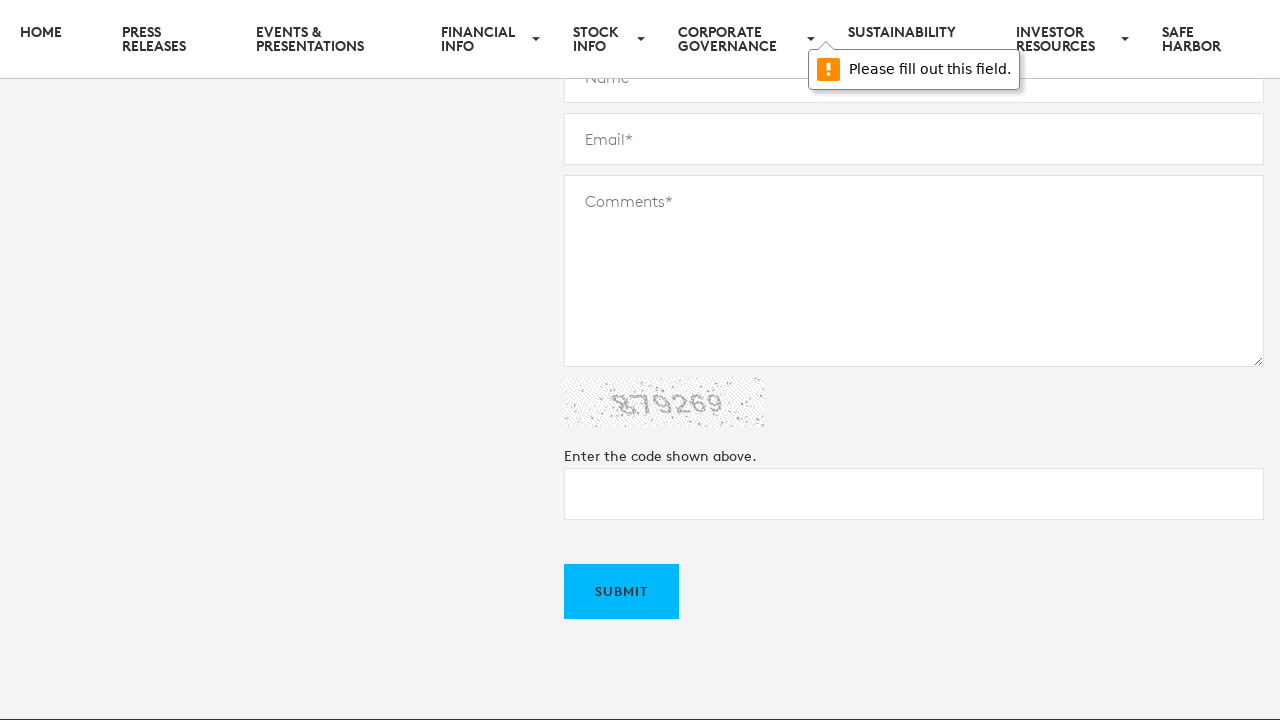

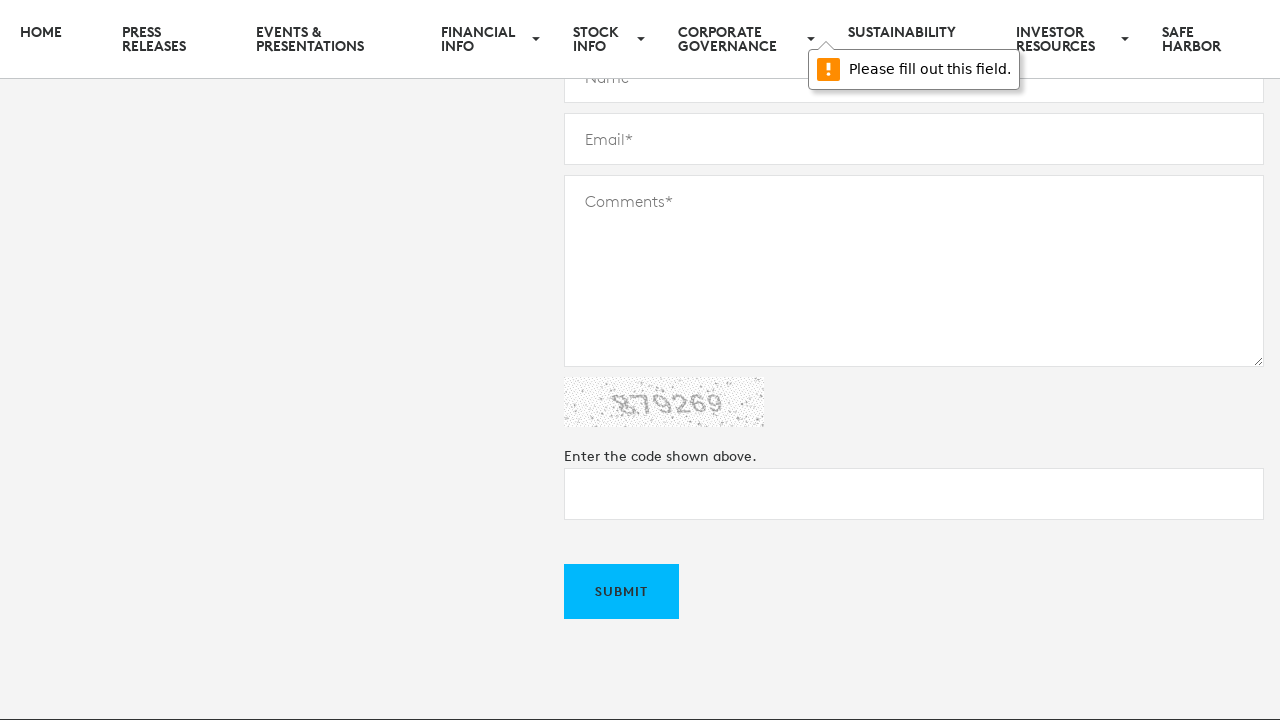